Navigates to a YouTube video page and verifies the video player element is visible and has a src attribute

Starting URL: https://www.youtube.com/watch?v=dQw4w9WgXcQ

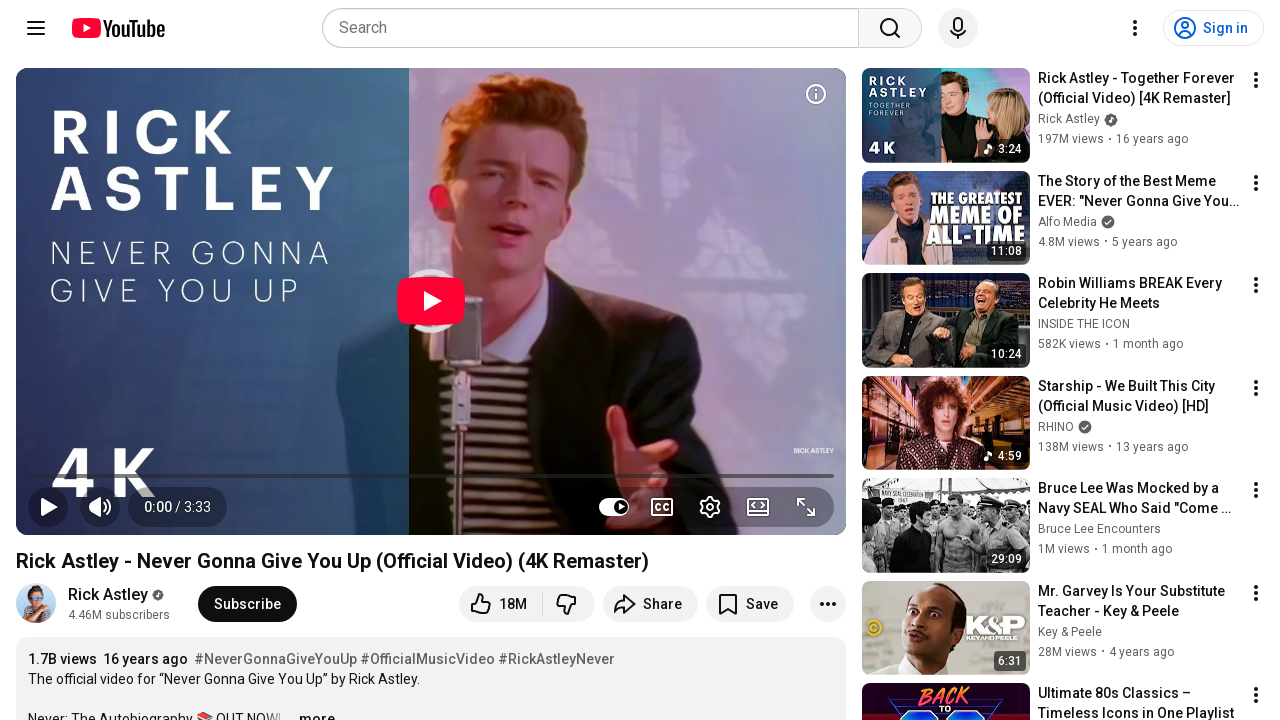

Waited for video player element to load
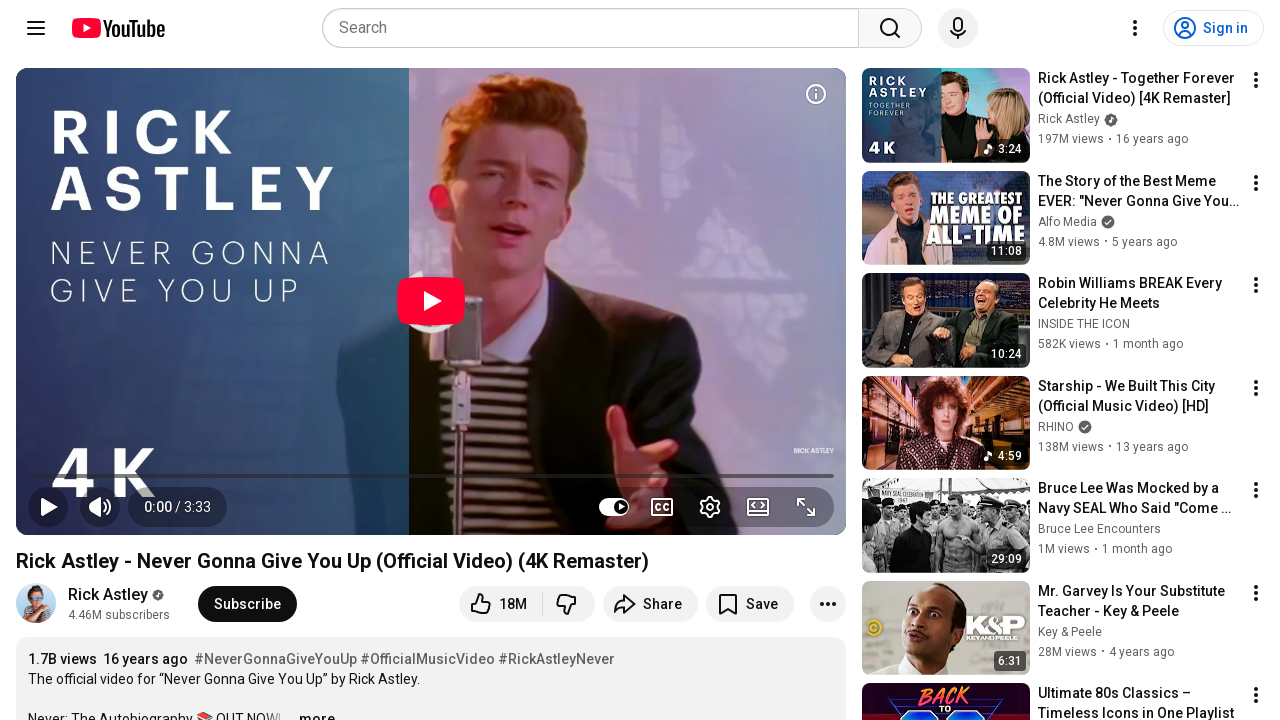

Located video element on page
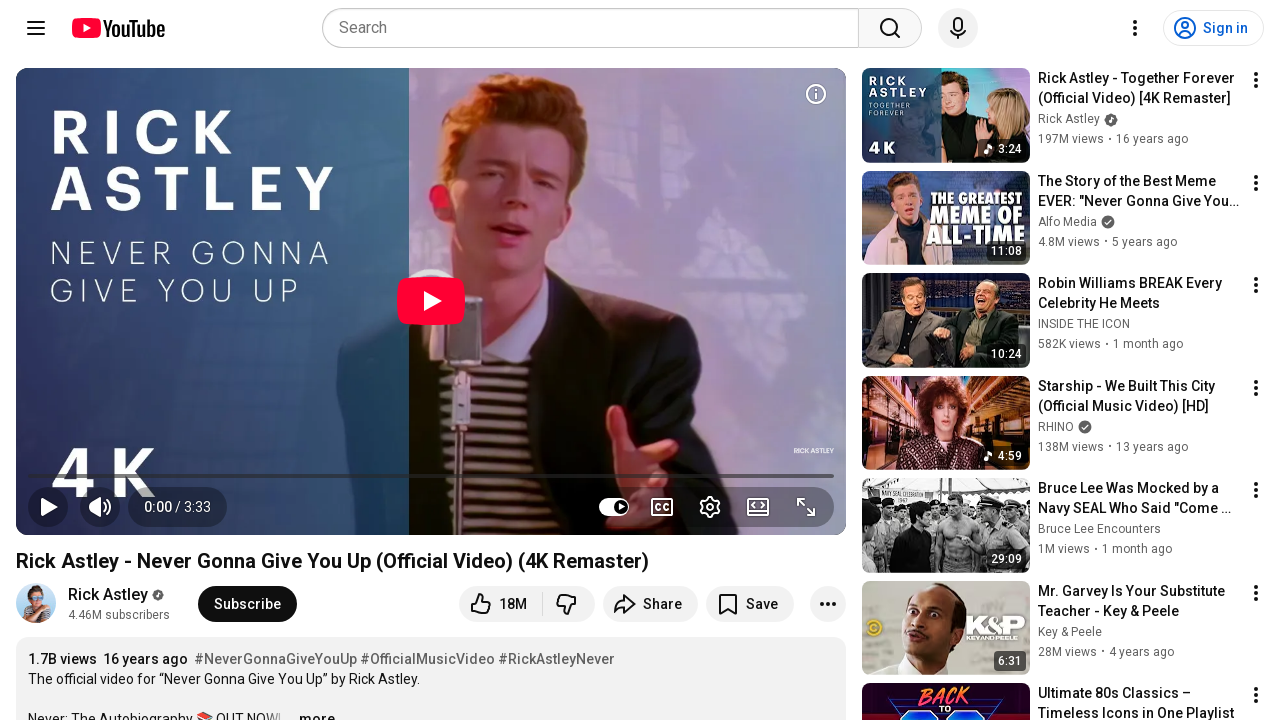

Verified video element is visible
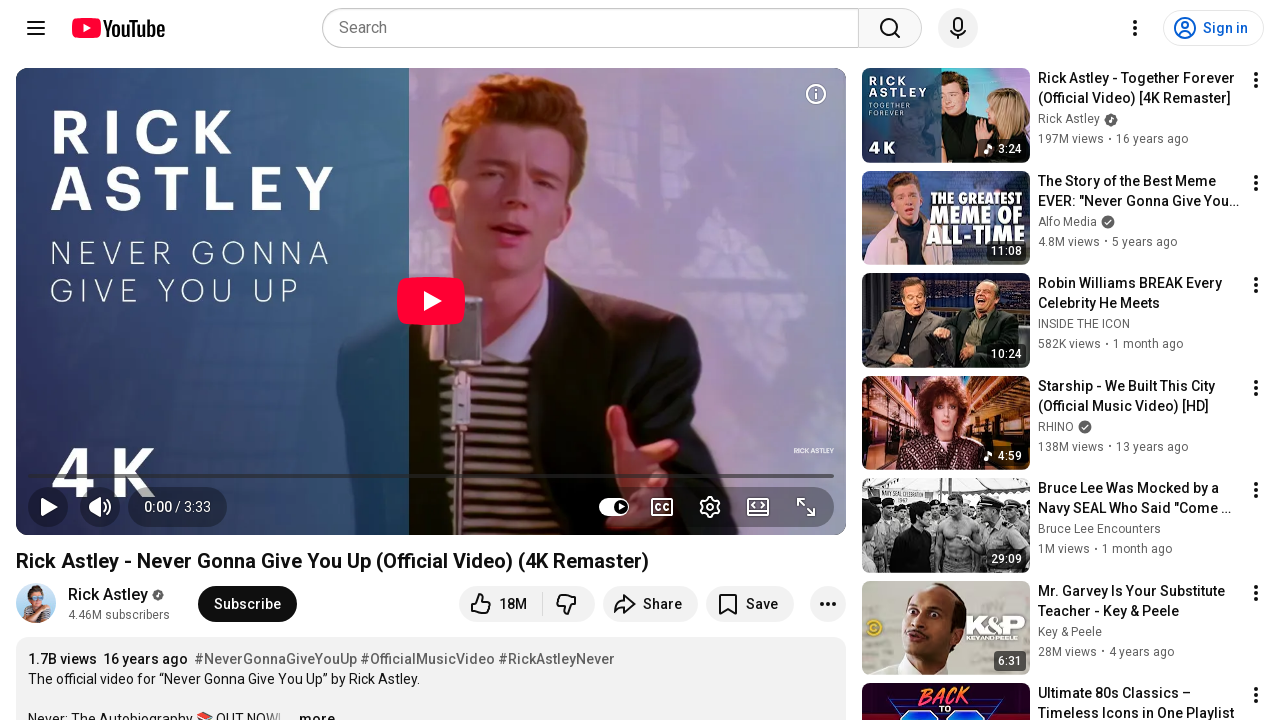

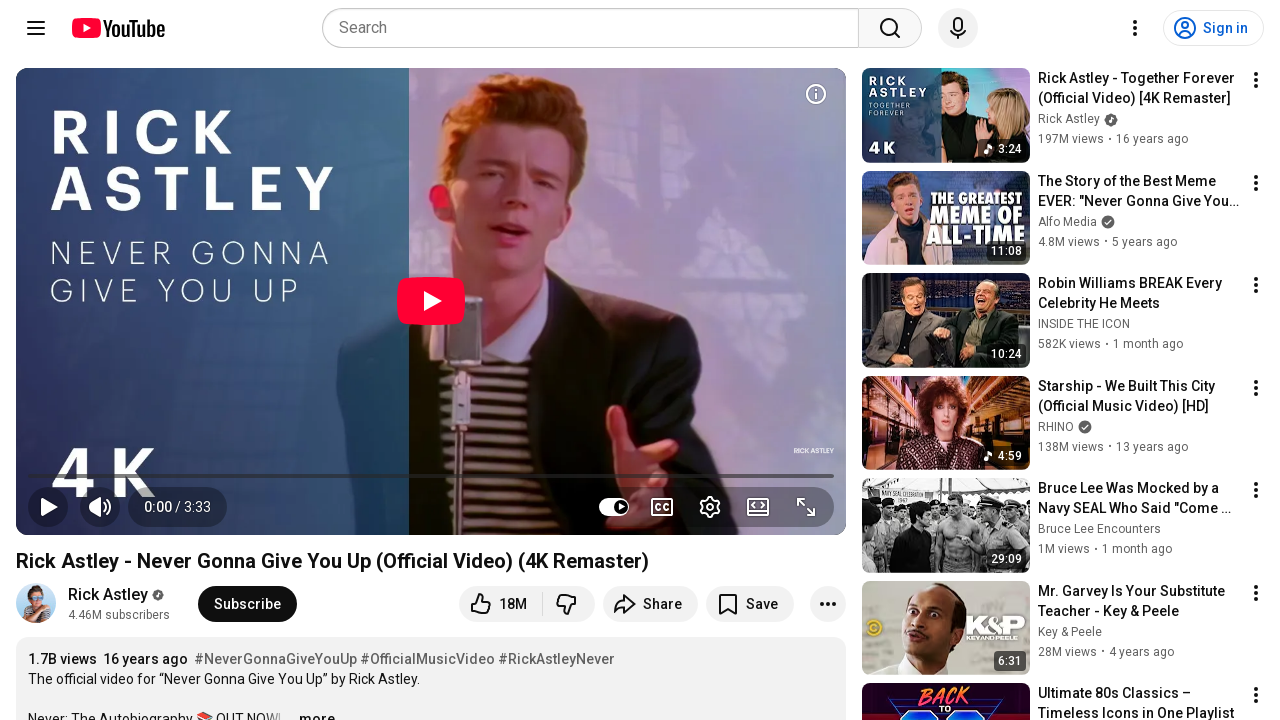